Tests the book store search functionality by navigating to the books page and searching for a specific book title "Git Pocket Guide"

Starting URL: https://demoqa.com/books

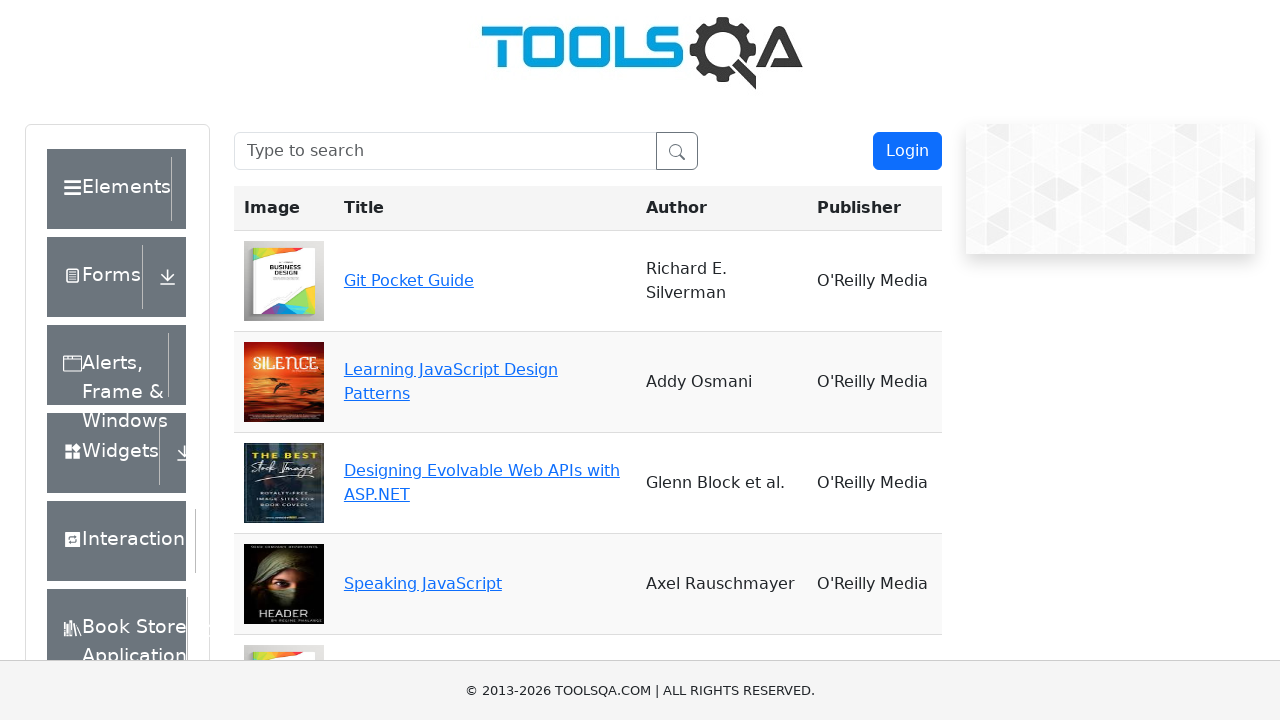

Search box loaded on books page
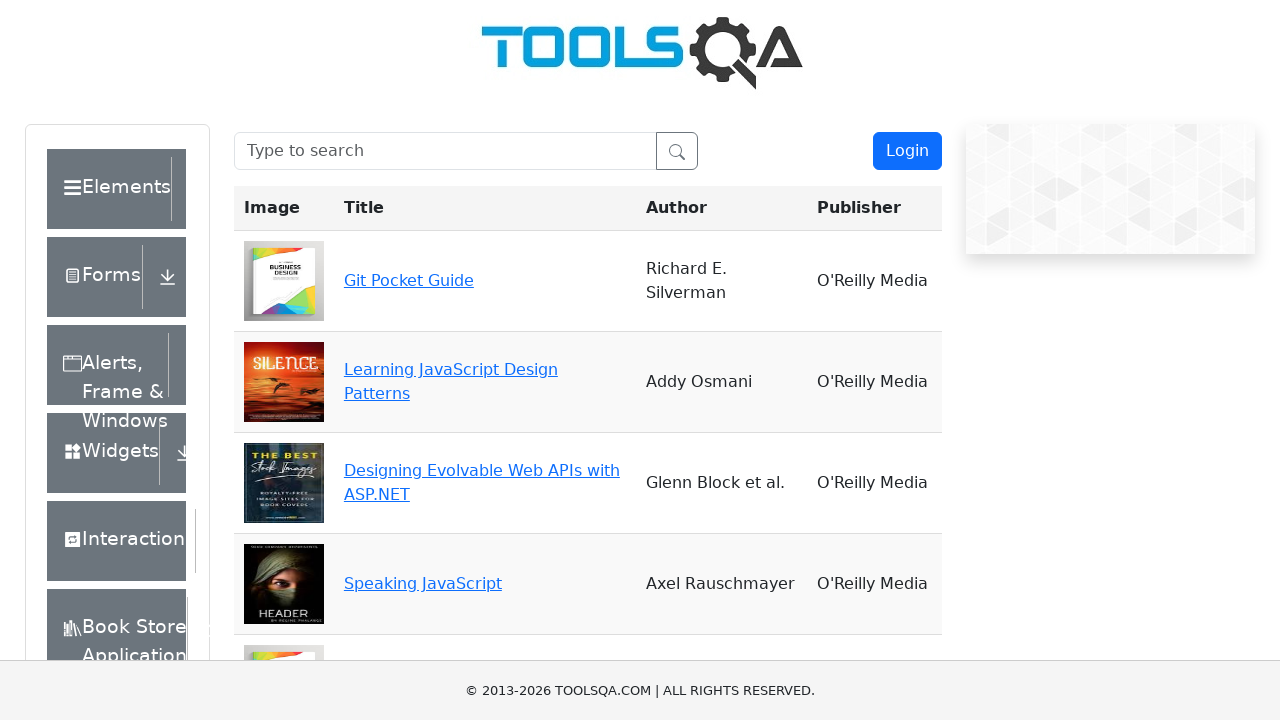

Entered 'Git Pocket Guide' in search box on #searchBox
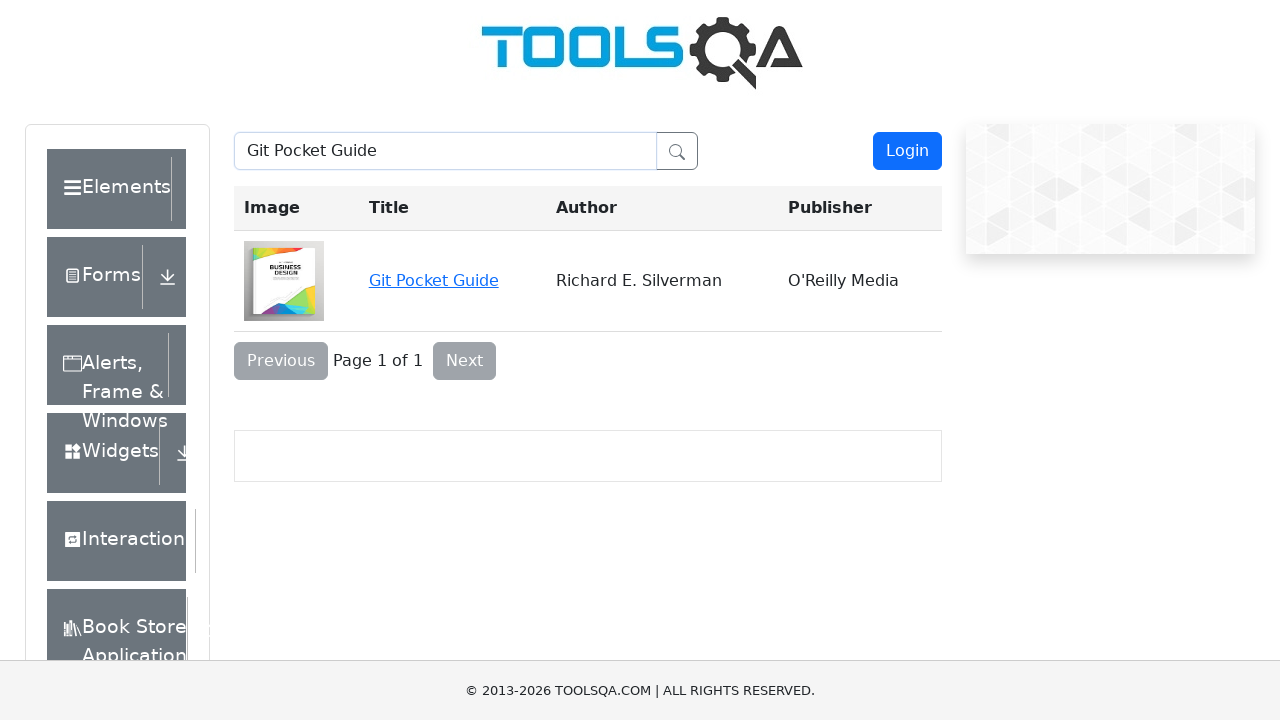

Waited for search results to filter
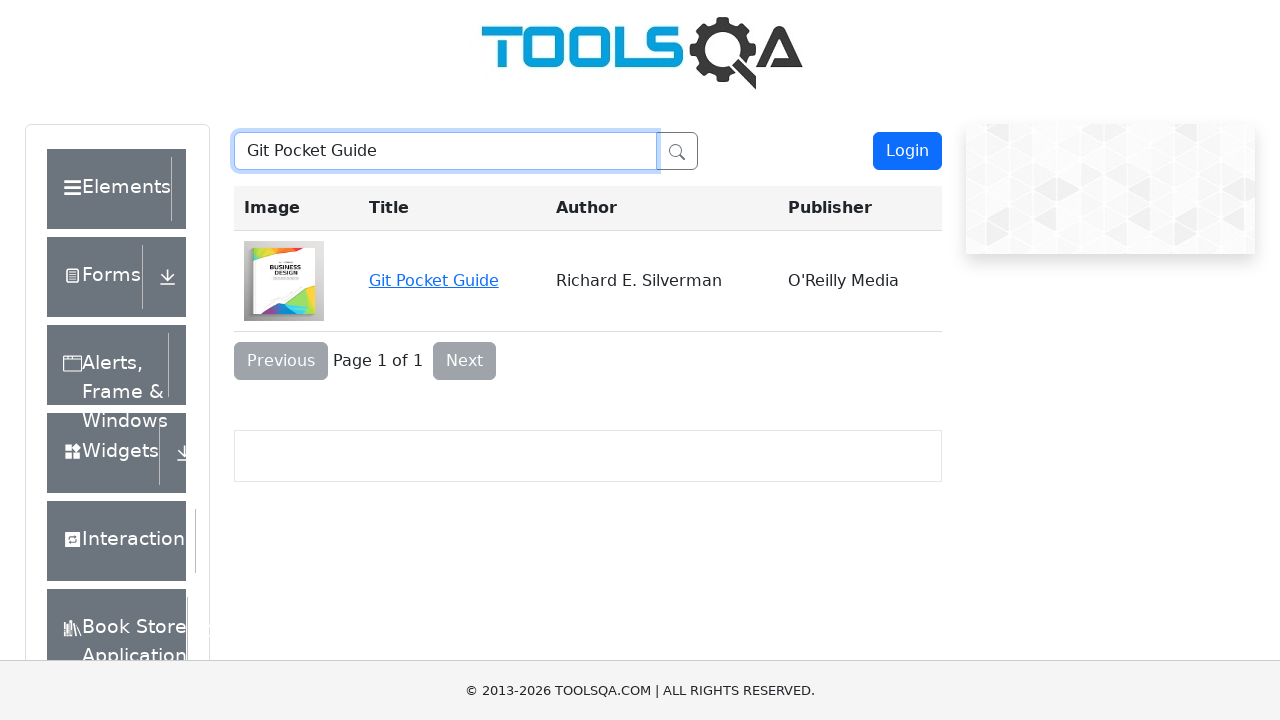

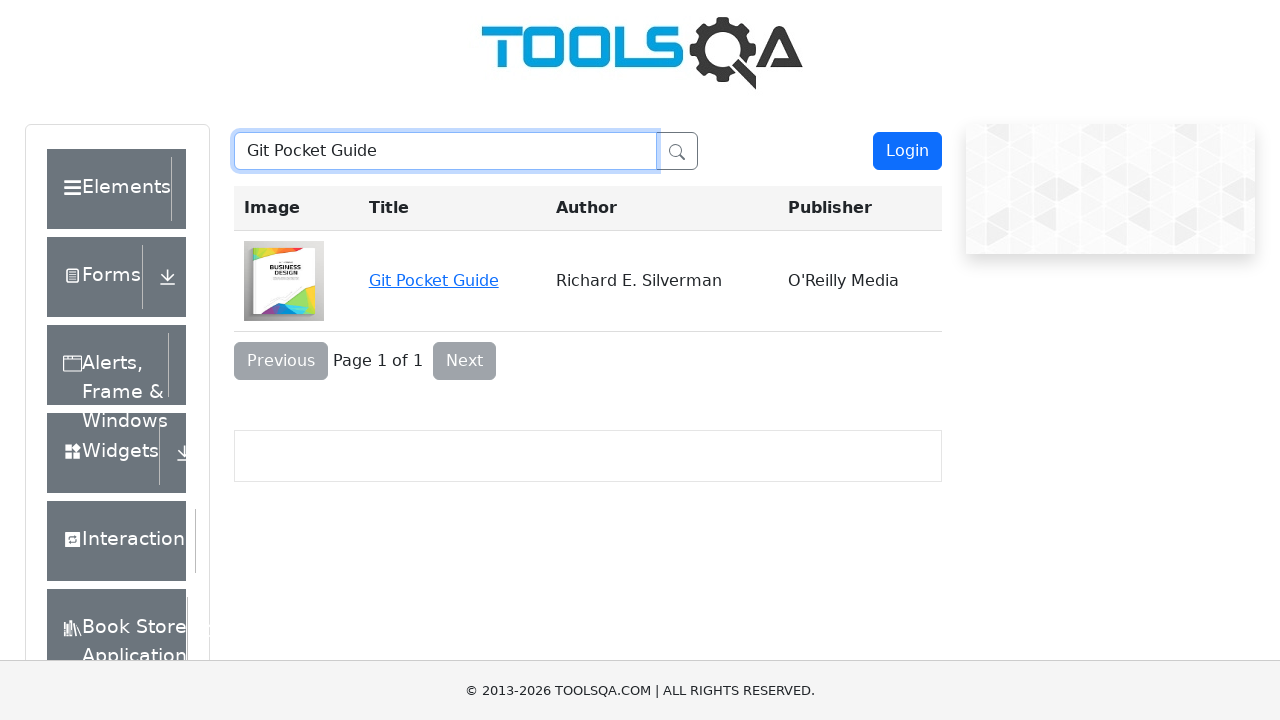